Tests multiple windows handling by opening a new window and switching between windows

Starting URL: http://the-internet.herokuapp.com/windows

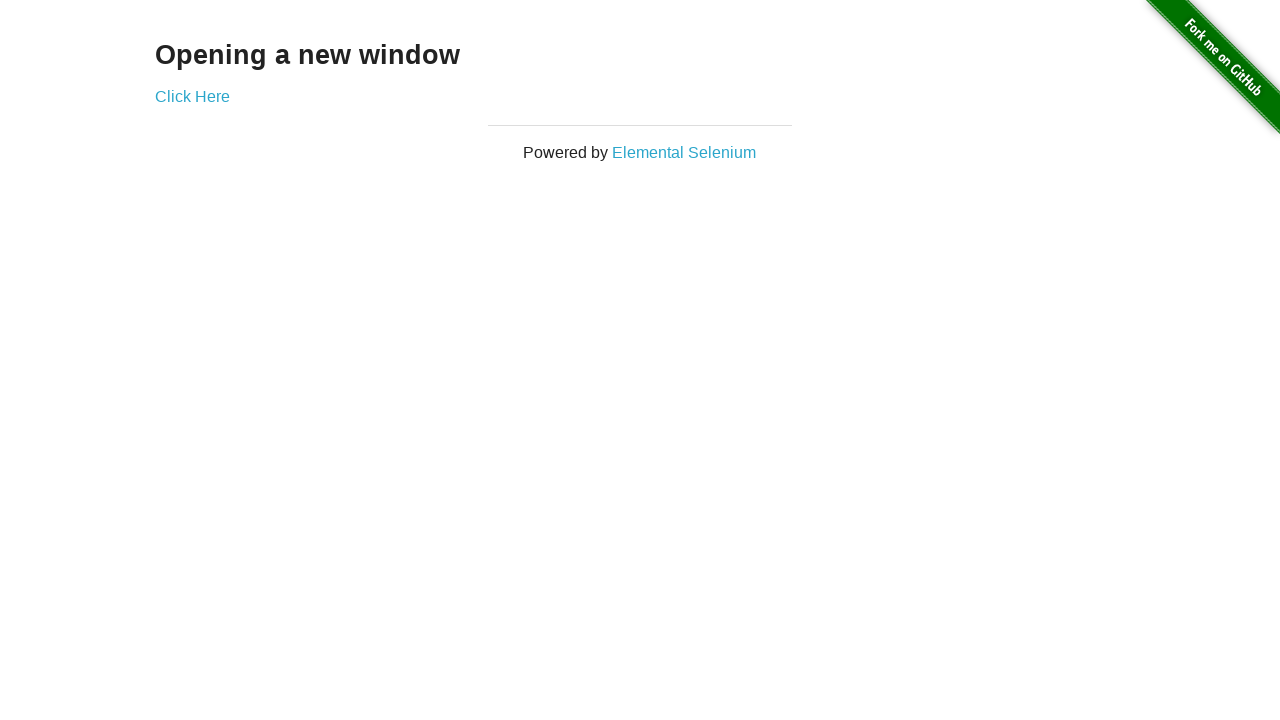

Clicked 'Click Here' link to open new window at (192, 96) on text='Click Here'
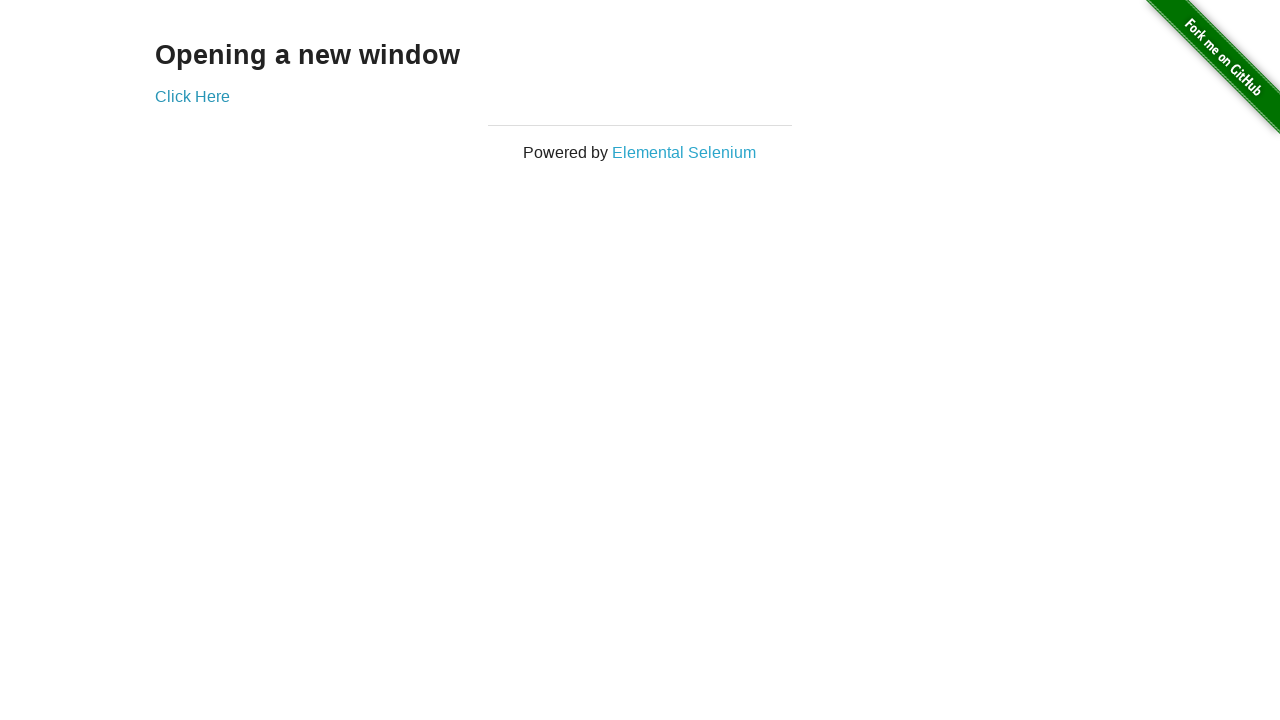

New window opened and captured
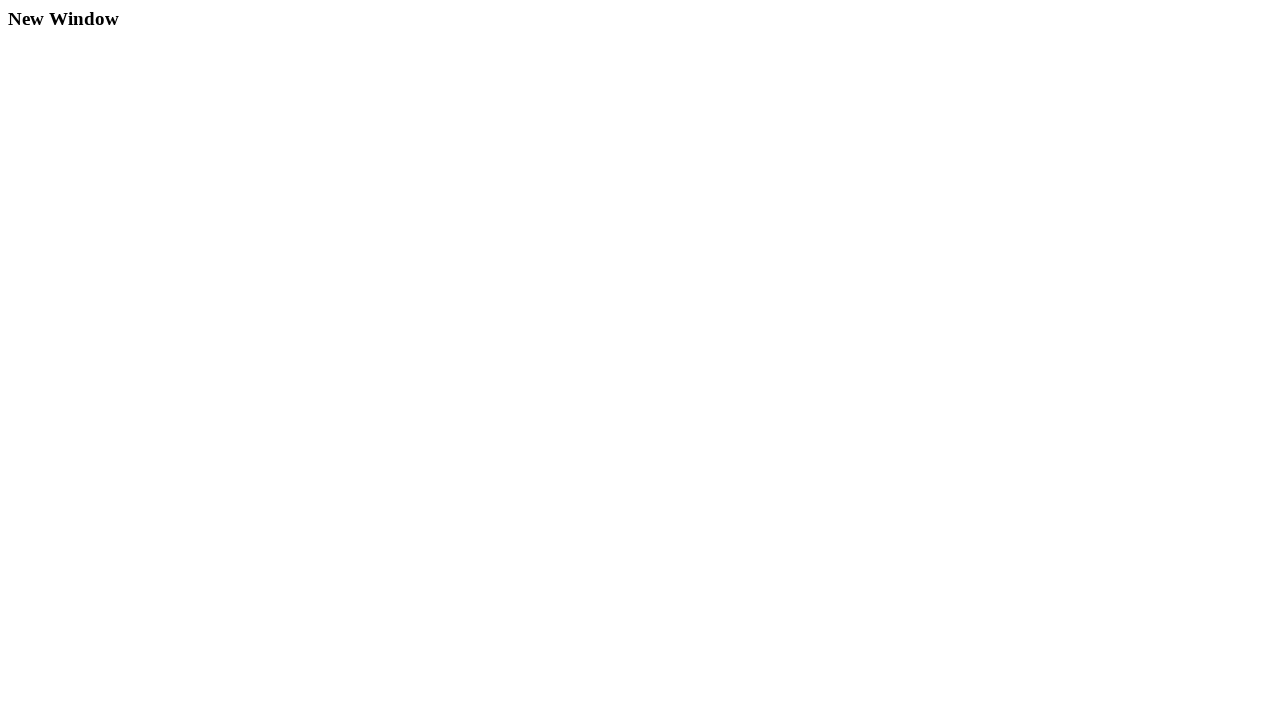

Switched back to original window
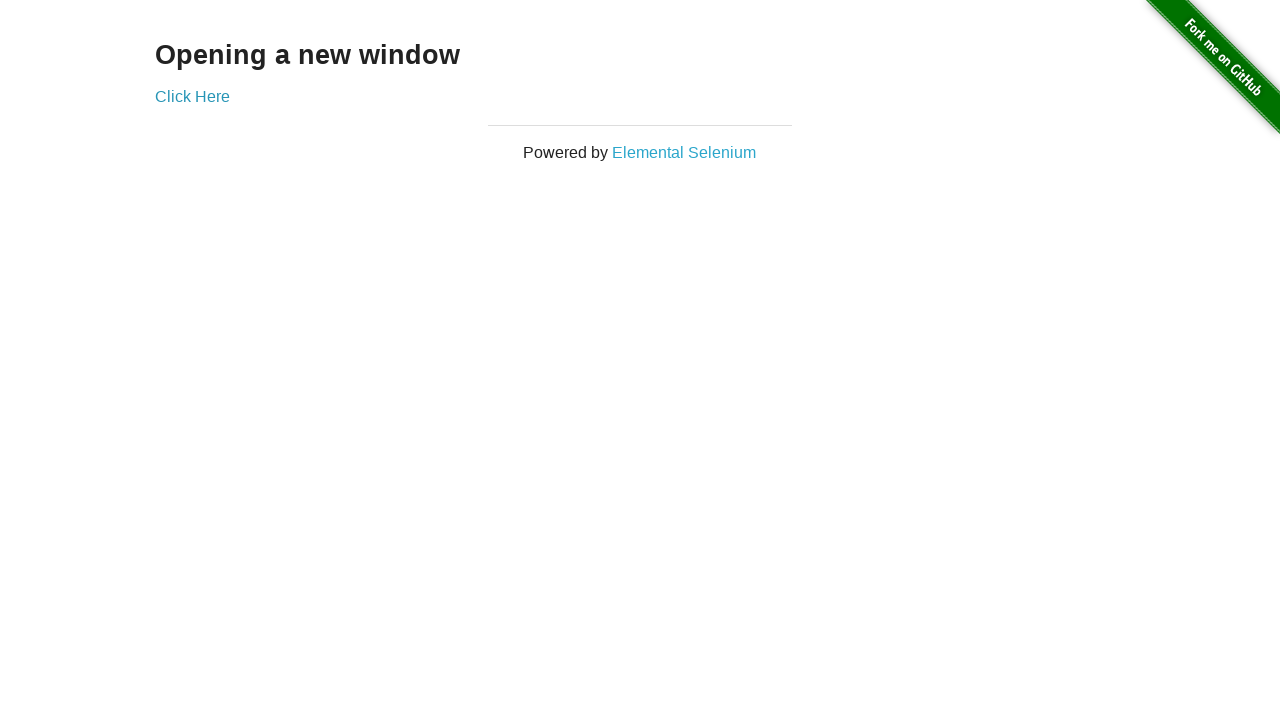

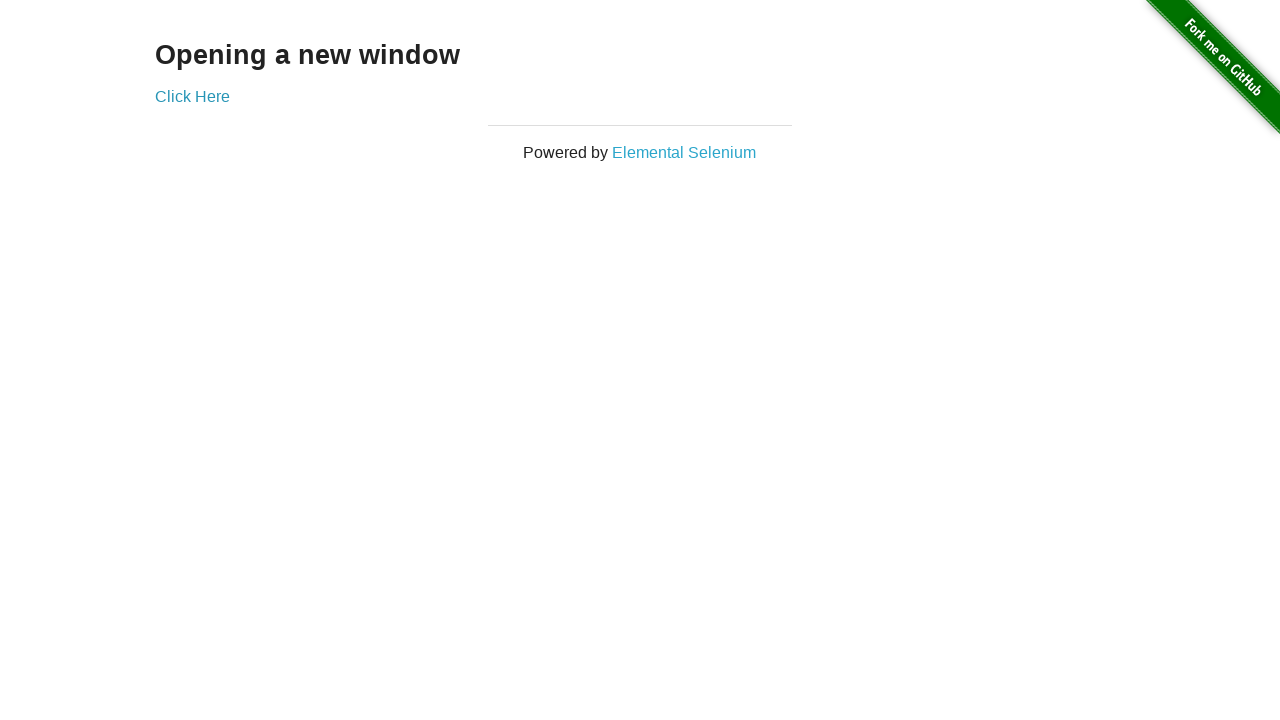